Tests drag and drop functionality within an iframe, then navigates to another page by clicking the Accept link

Starting URL: https://jqueryui.com/droppable/

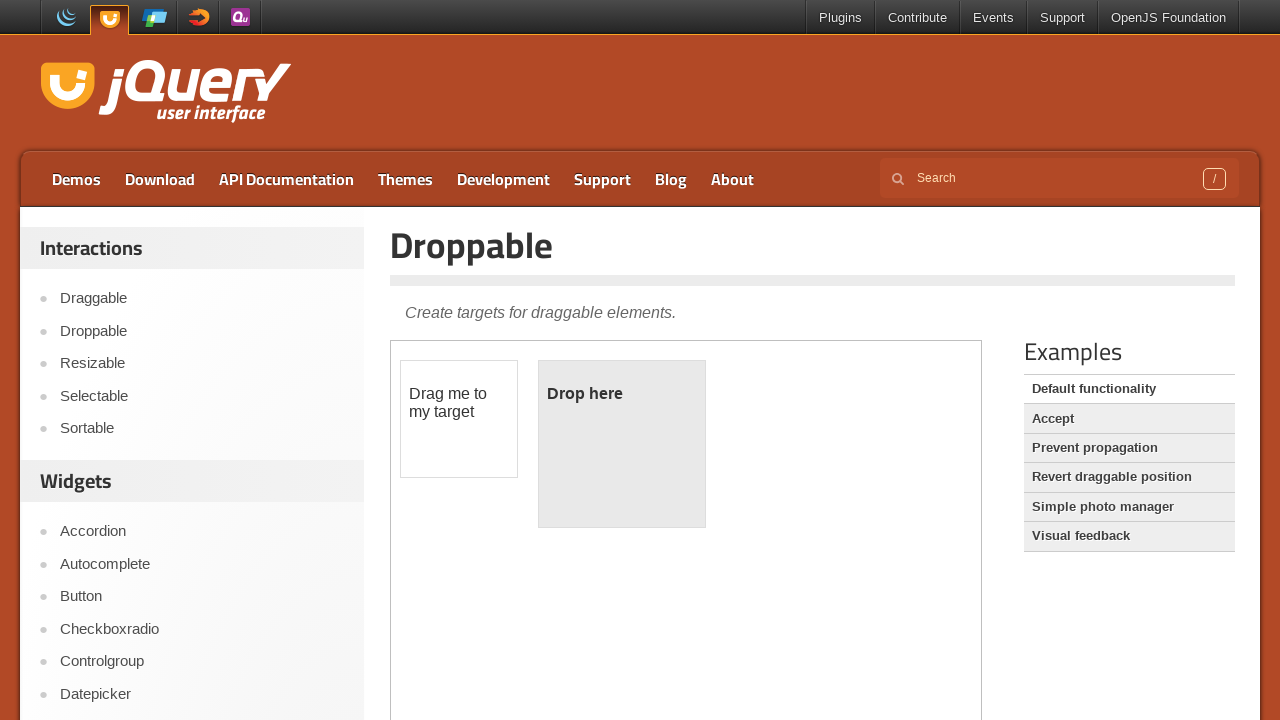

Located the first iframe containing the drag and drop demo
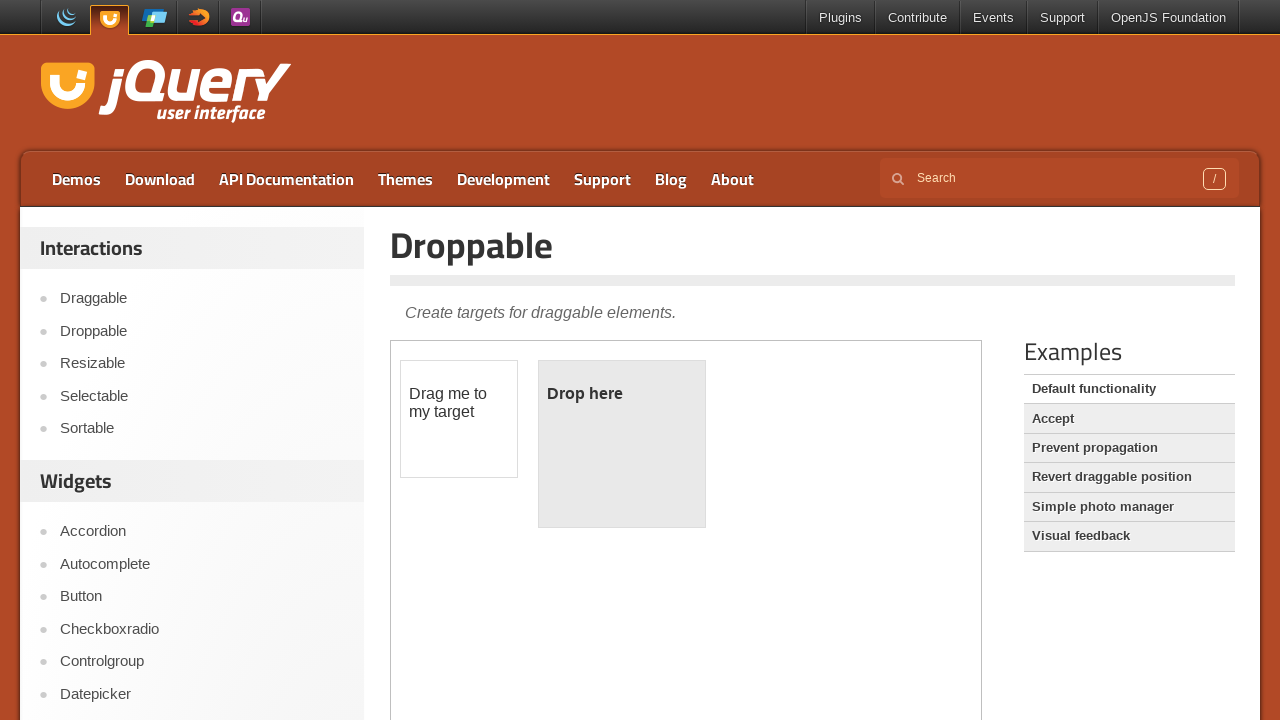

Located the draggable element within the iframe
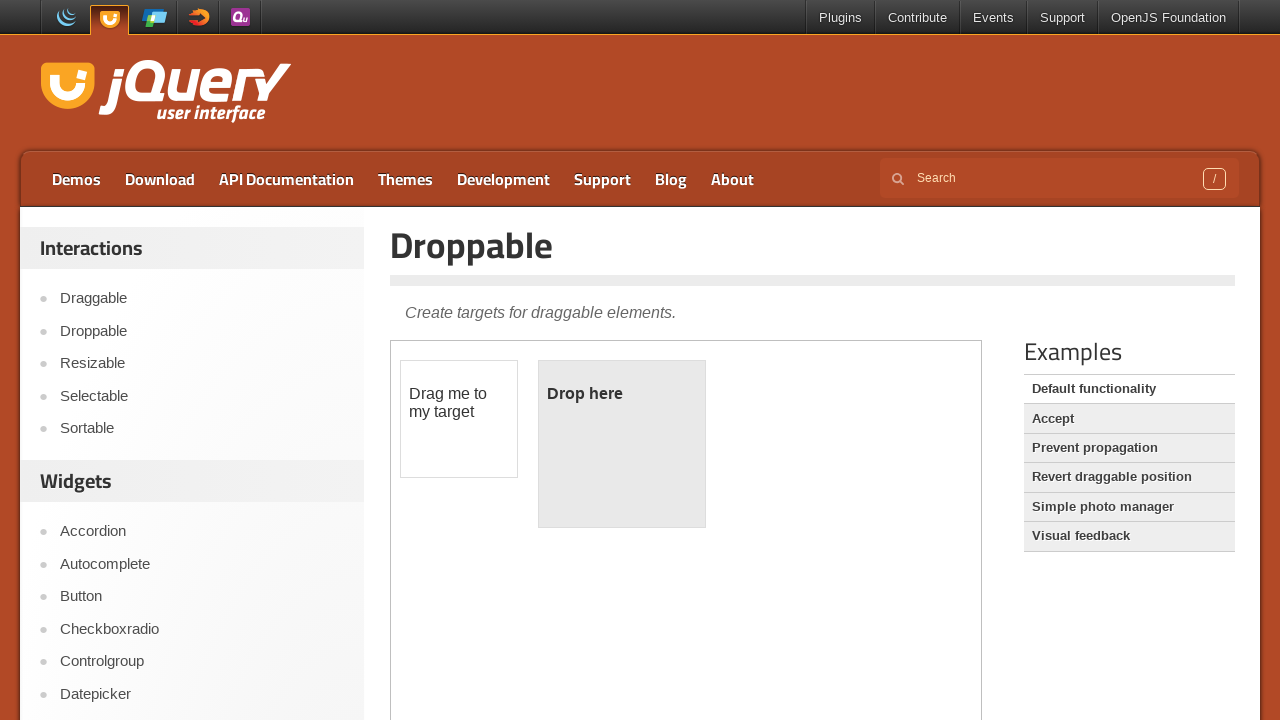

Located the droppable element within the iframe
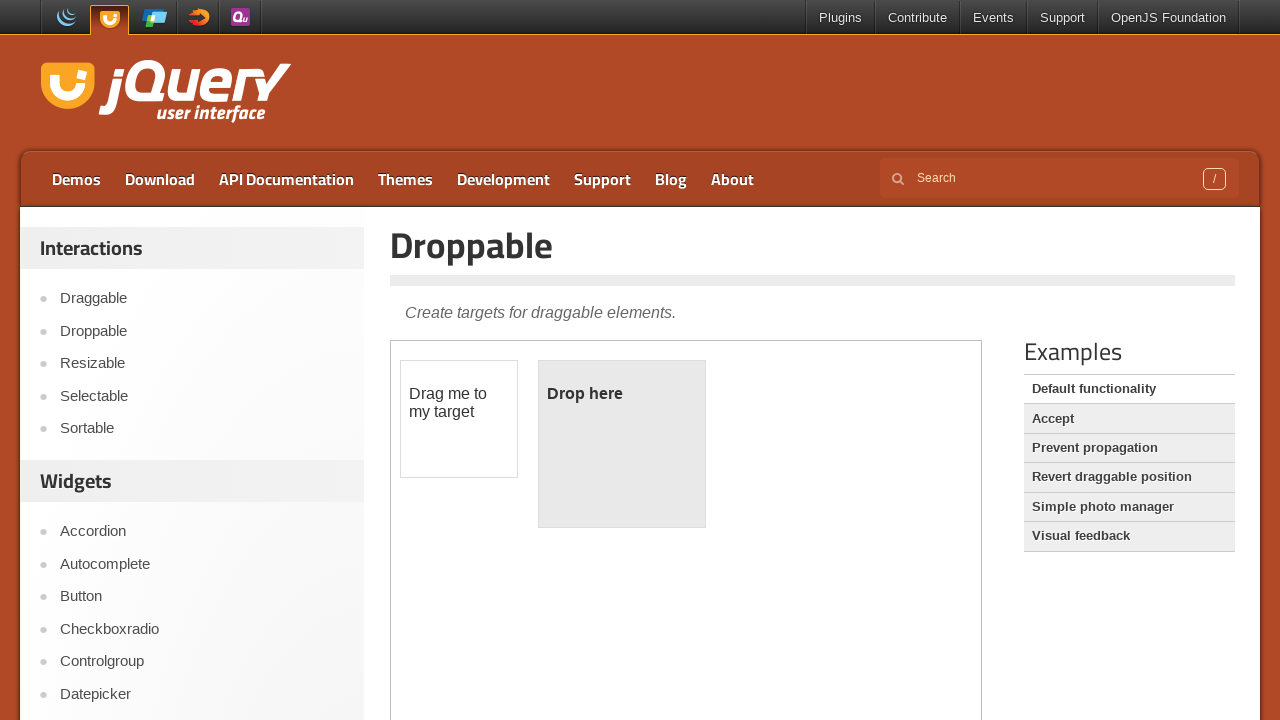

Dragged the draggable element onto the droppable element at (622, 444)
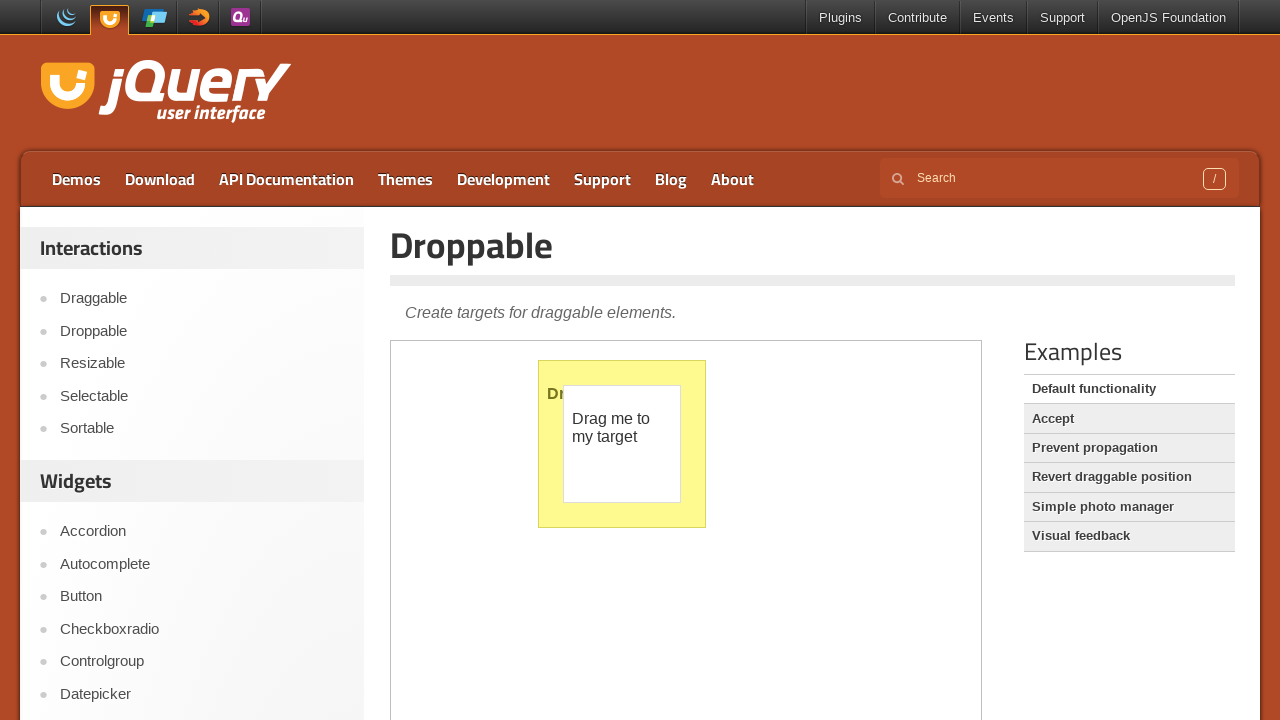

Clicked the Accept link to navigate to another page at (1129, 419) on a:text('Accept')
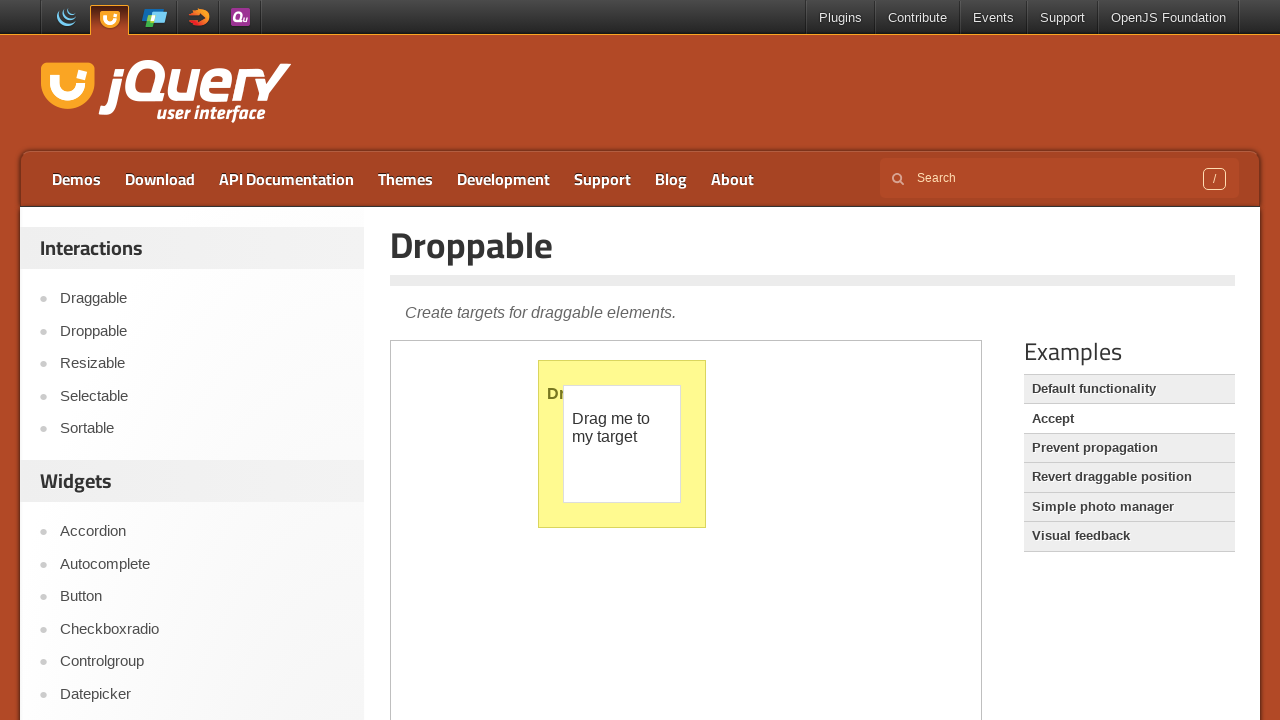

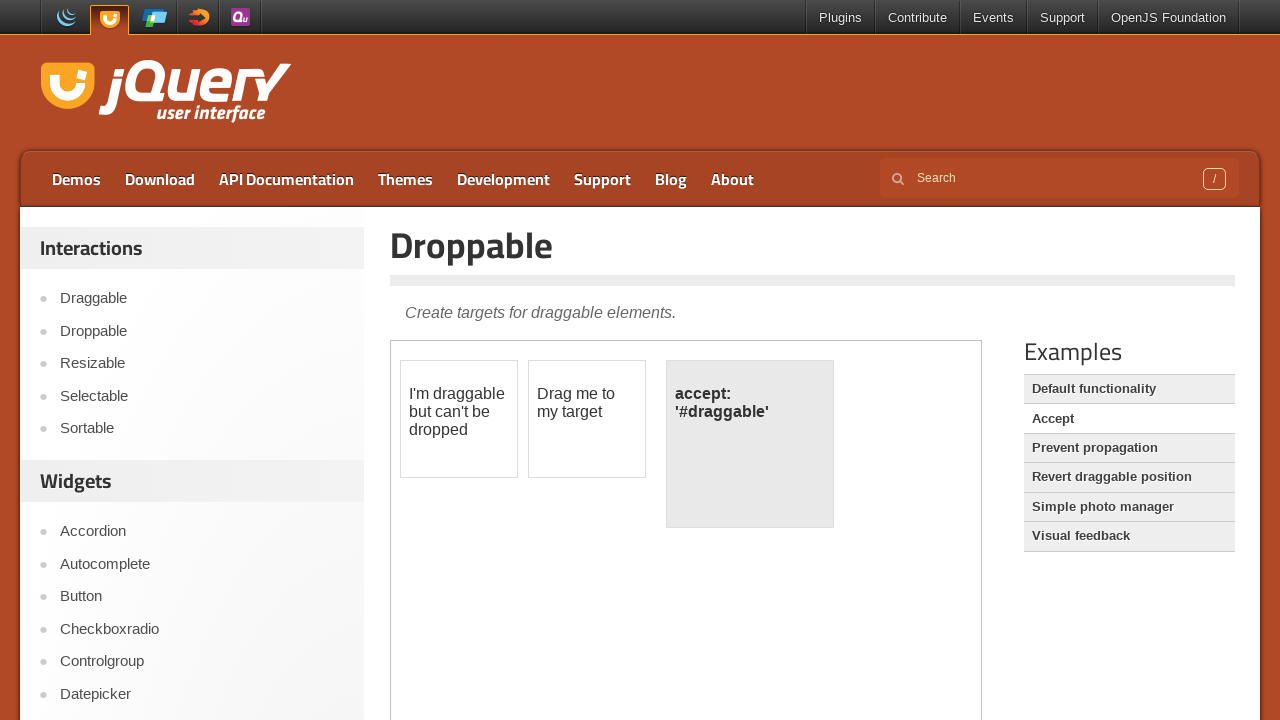